Tests navigation on DemoQA website by clicking on the Elements card and verifying the URL changes to include "elements".

Starting URL: https://demoqa.com/

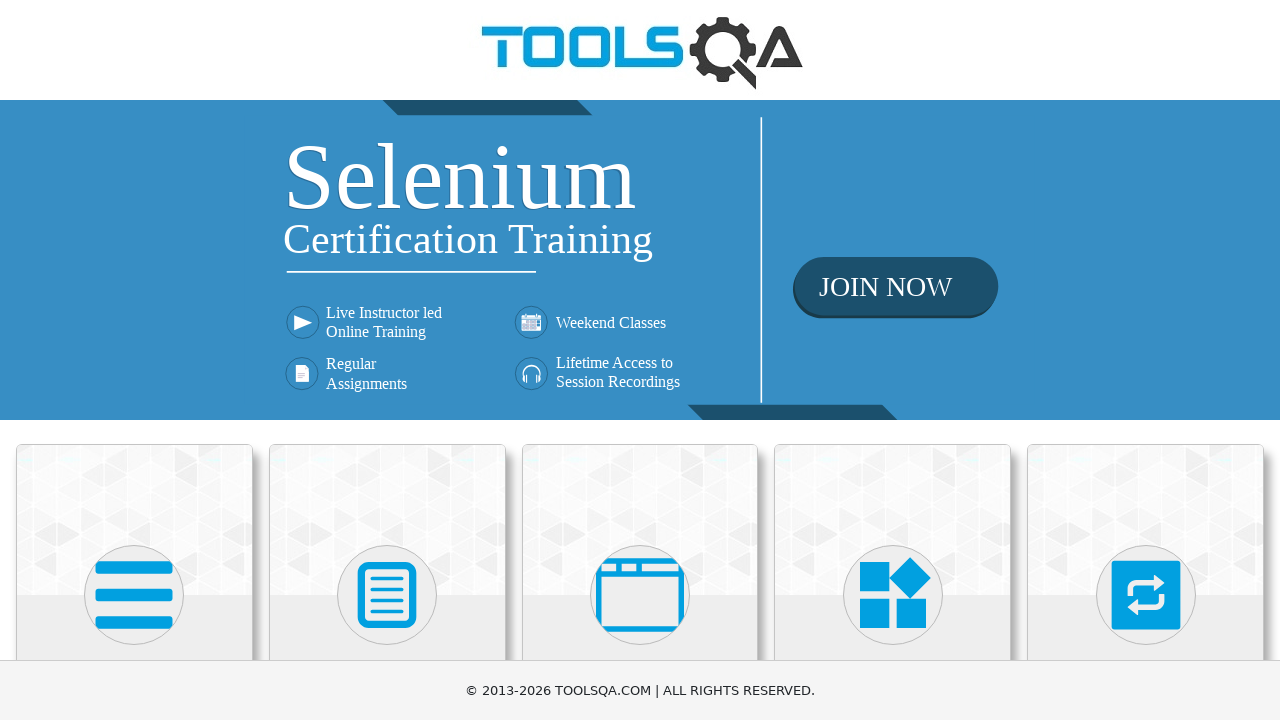

Page loaded and DOM content ready
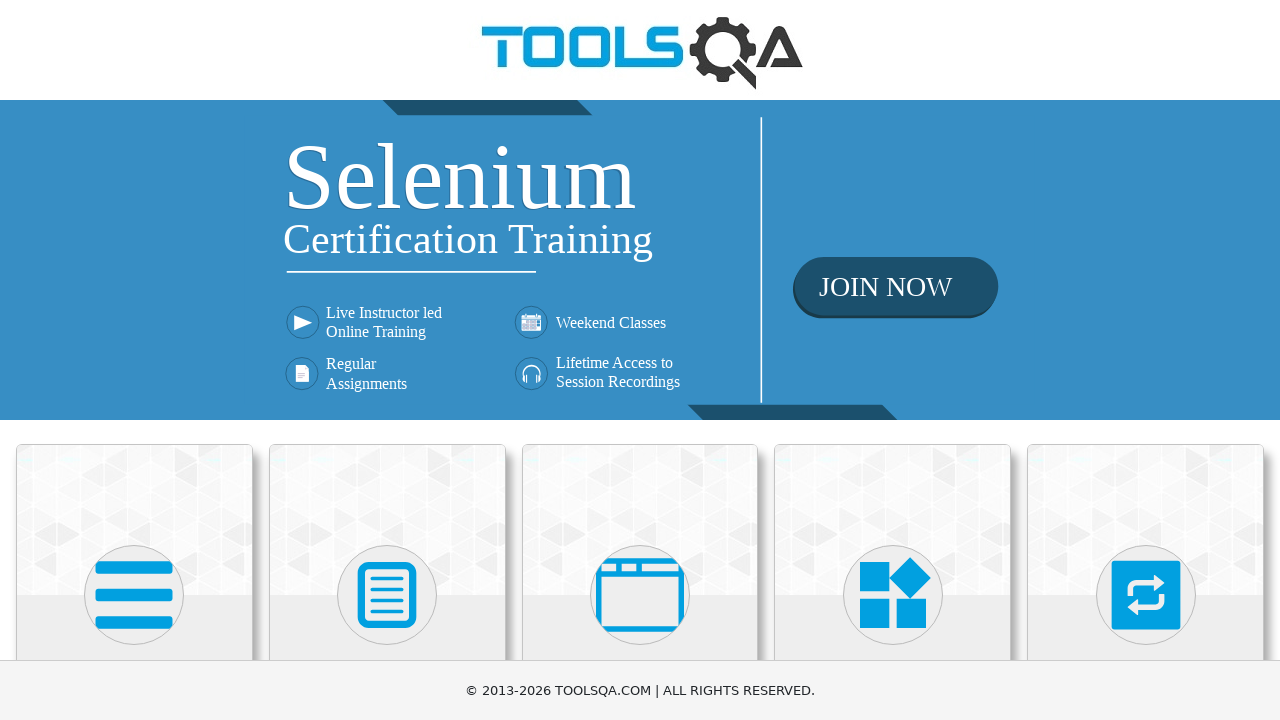

Clicked on Elements card at (134, 360) on div.card:first-child div.card-body
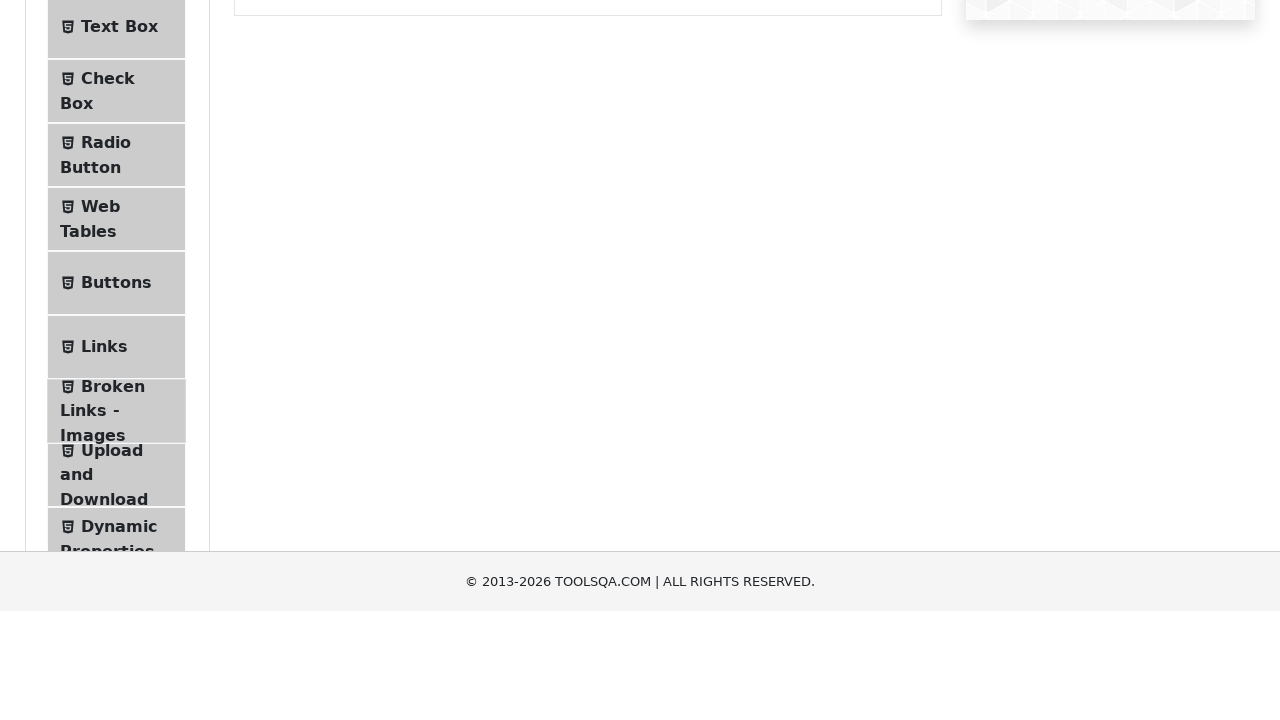

Navigation completed and URL verified to contain 'elements'
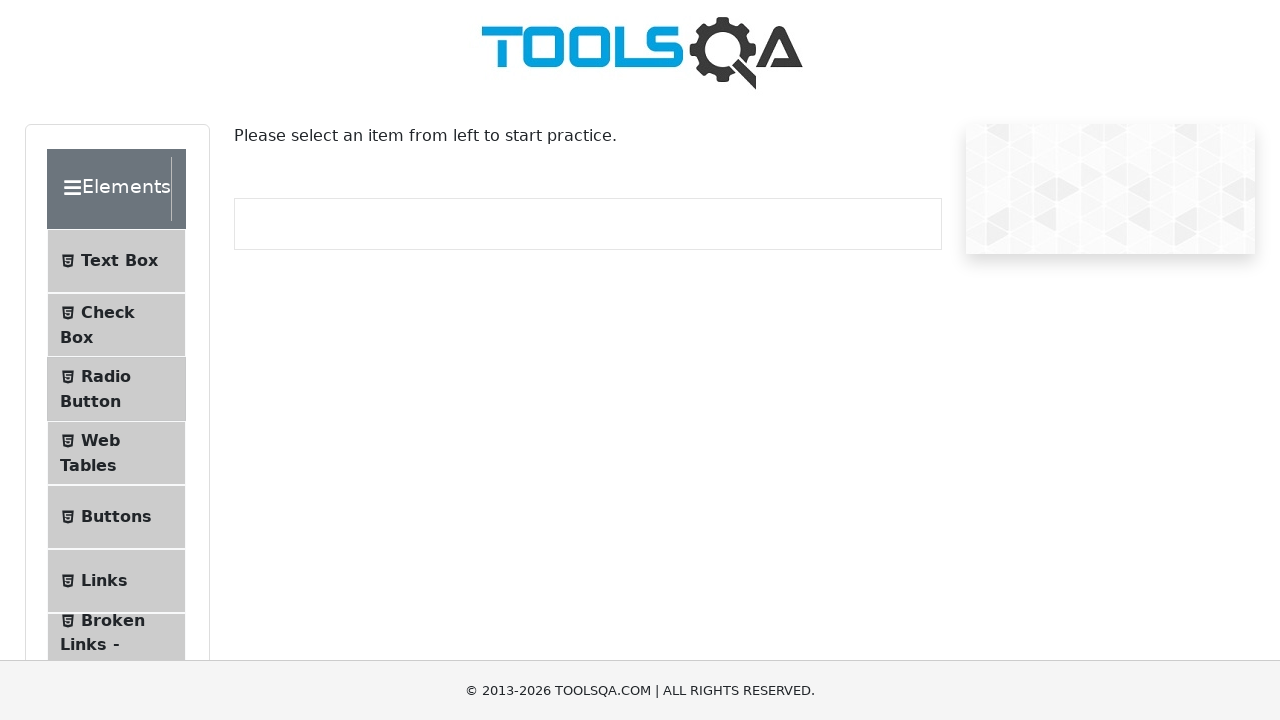

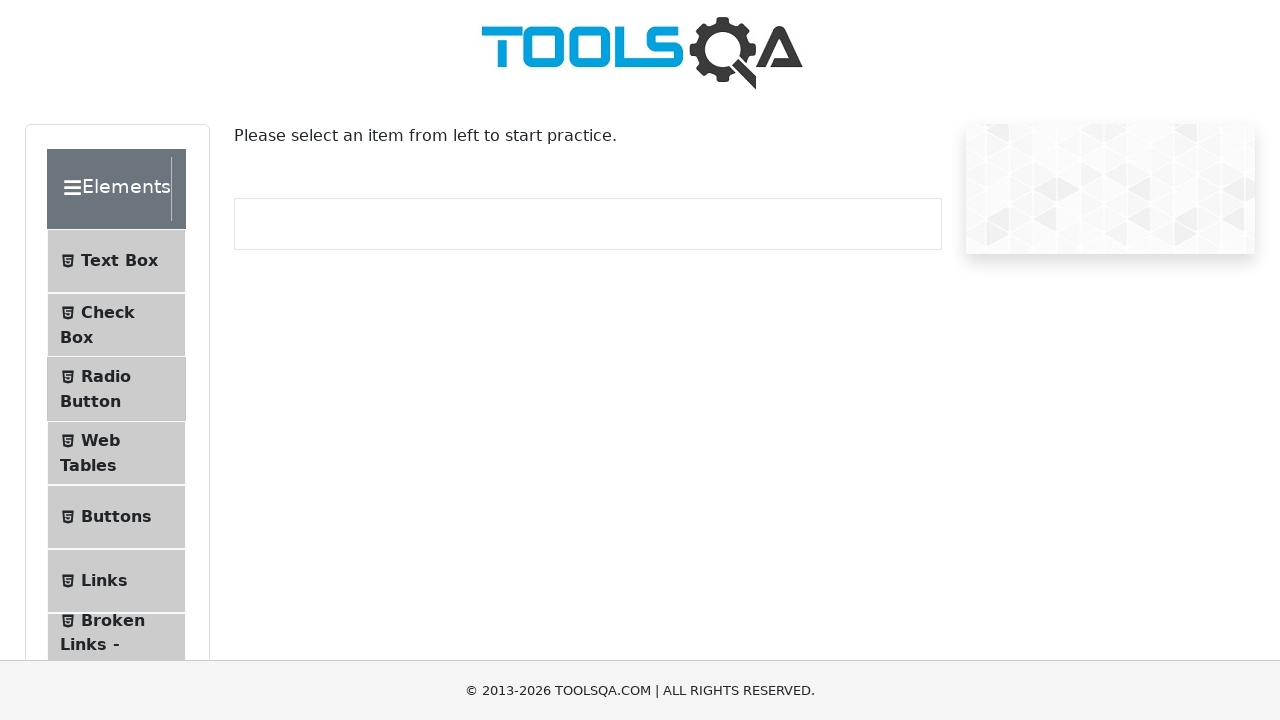